Tests unmarking todo items as complete by unchecking their checkboxes.

Starting URL: https://demo.playwright.dev/todomvc

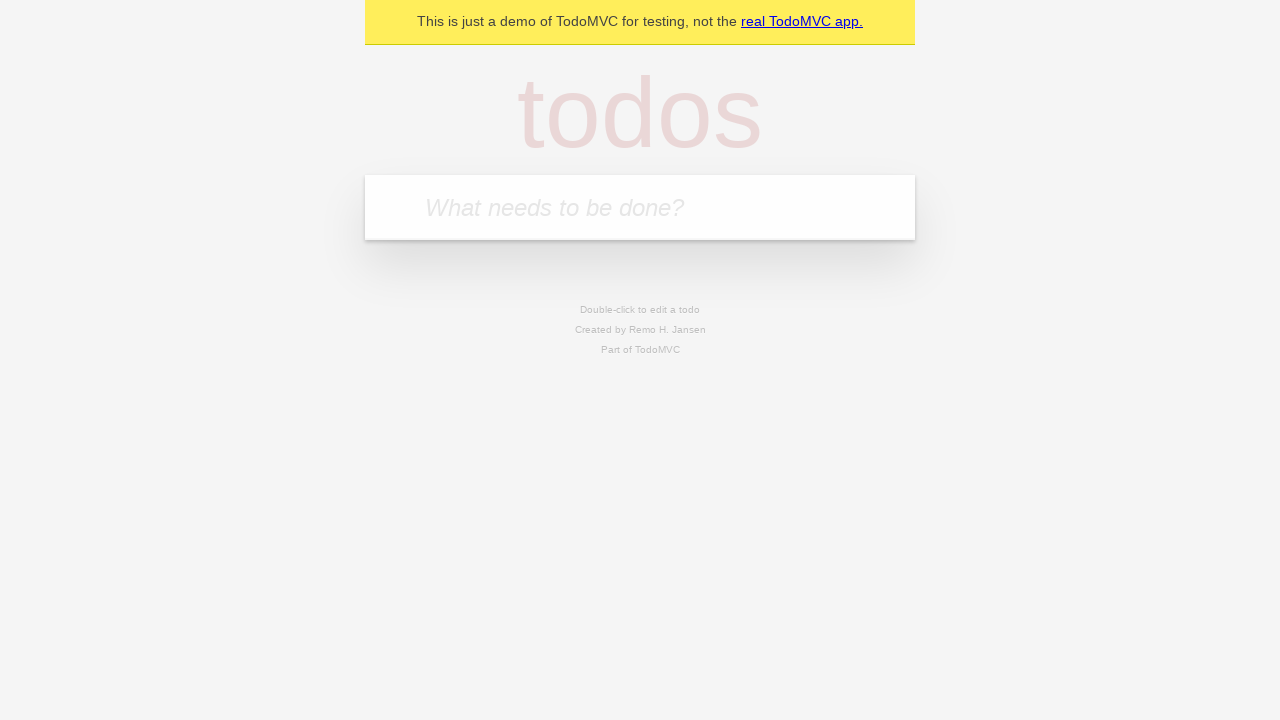

Filled todo input with 'buy some cheese' on internal:attr=[placeholder="What needs to be done?"i]
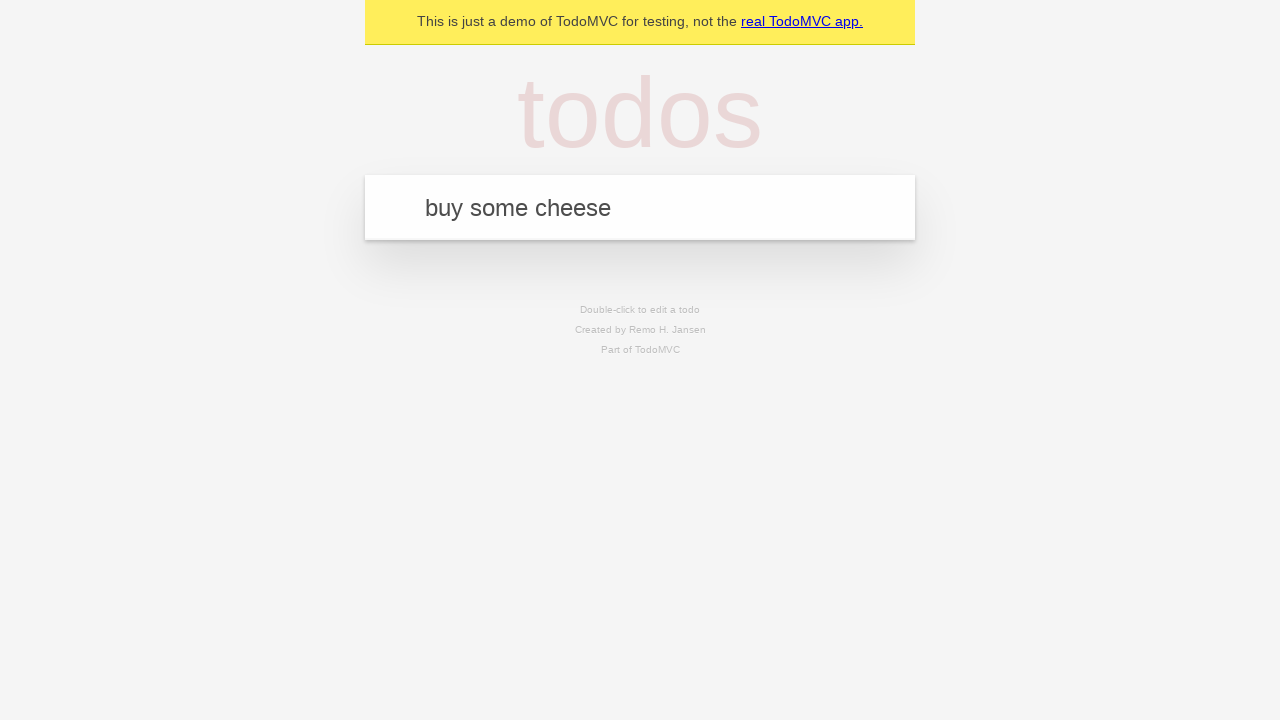

Pressed Enter to create first todo item on internal:attr=[placeholder="What needs to be done?"i]
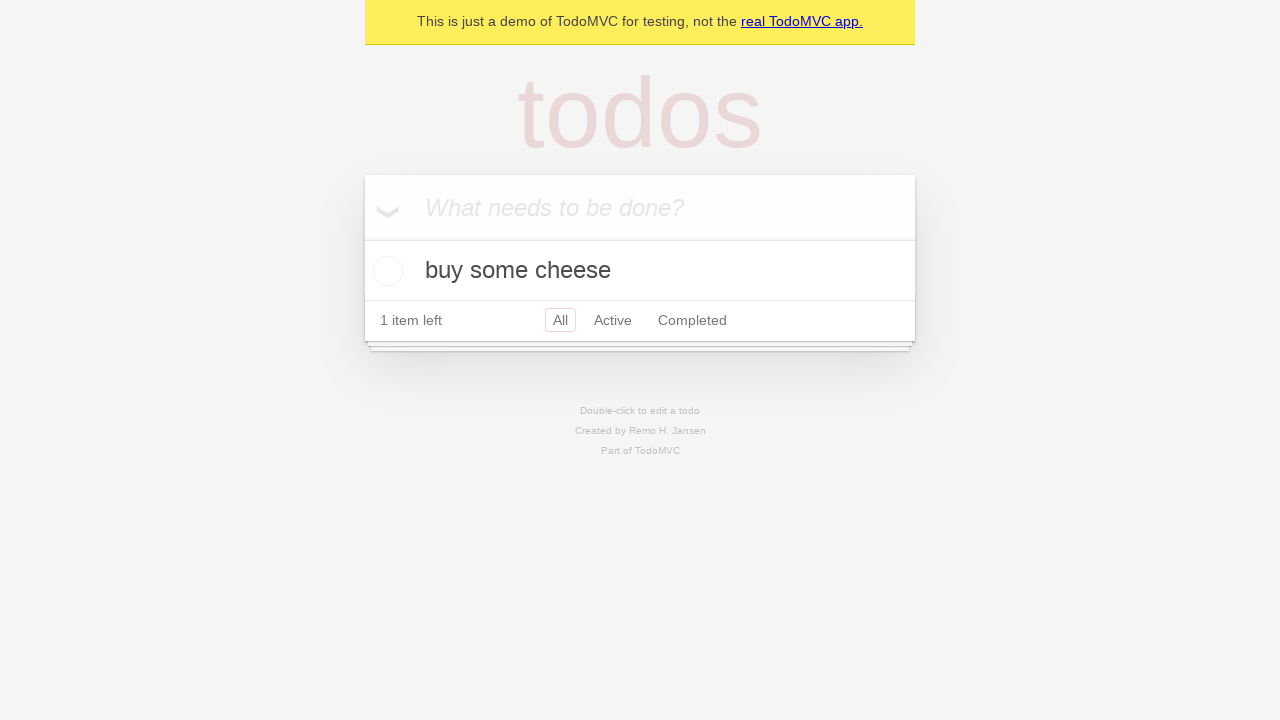

Filled todo input with 'feed the cat' on internal:attr=[placeholder="What needs to be done?"i]
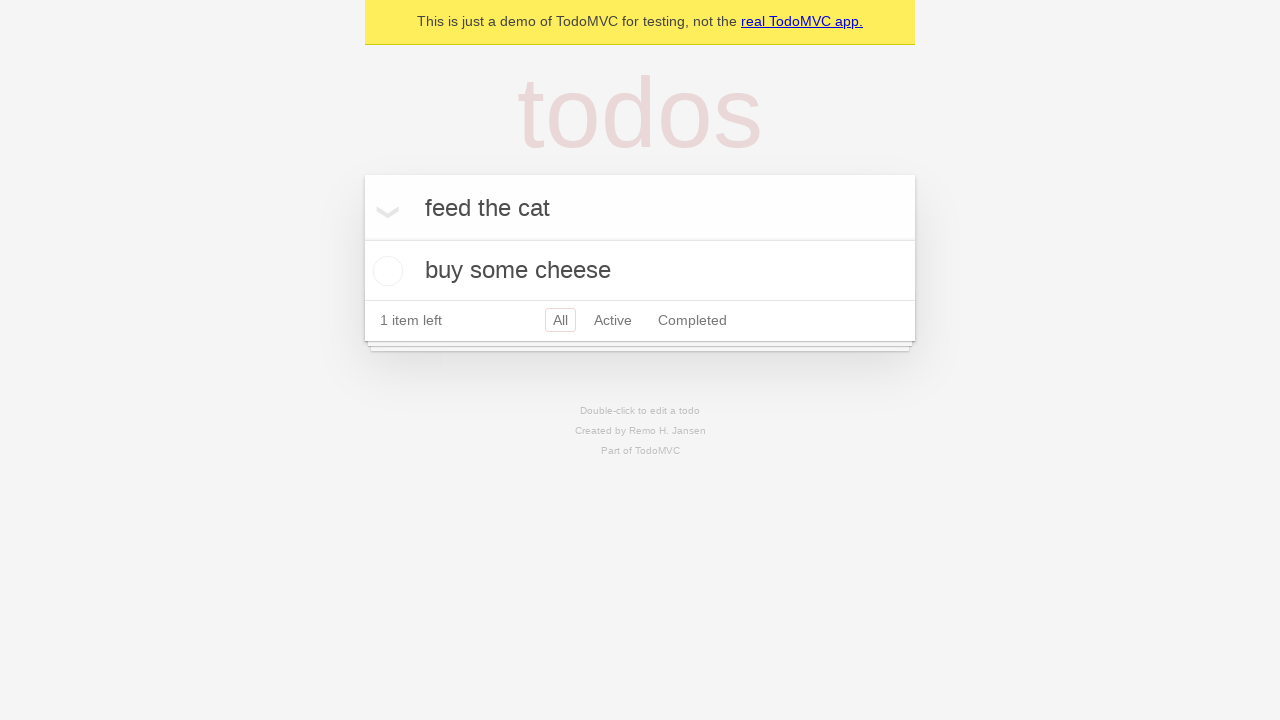

Pressed Enter to create second todo item on internal:attr=[placeholder="What needs to be done?"i]
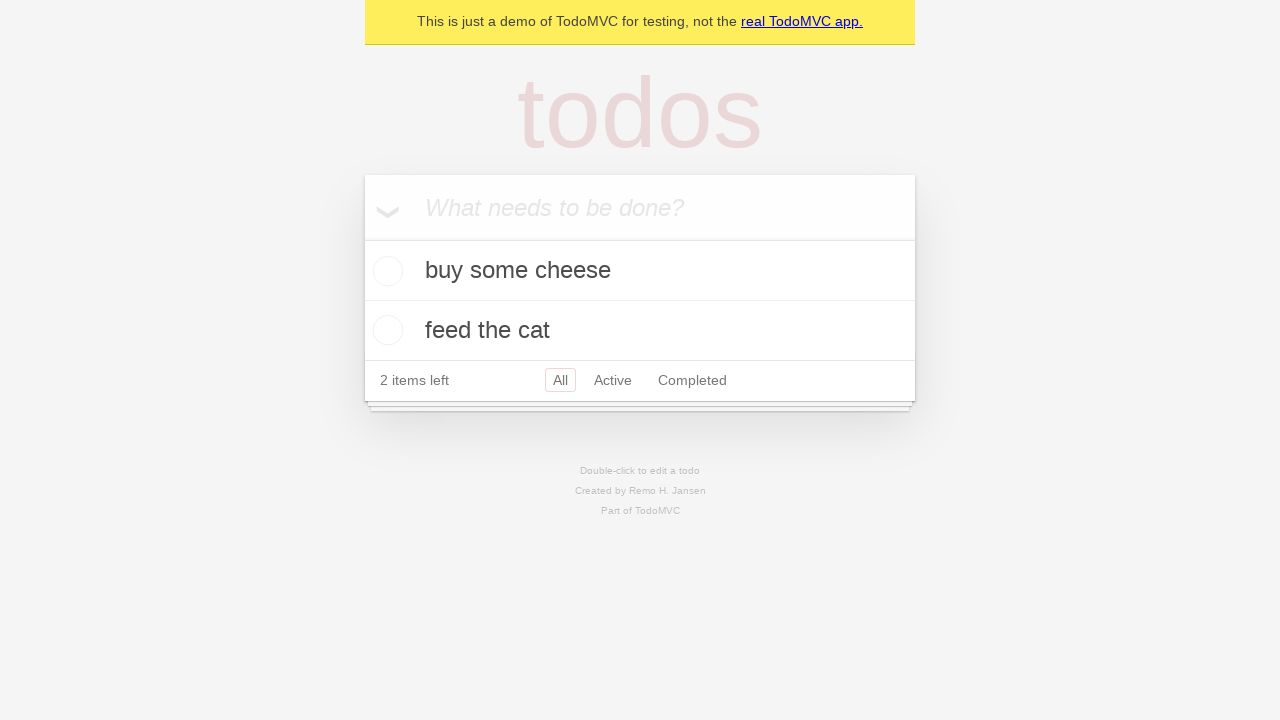

Located first todo item
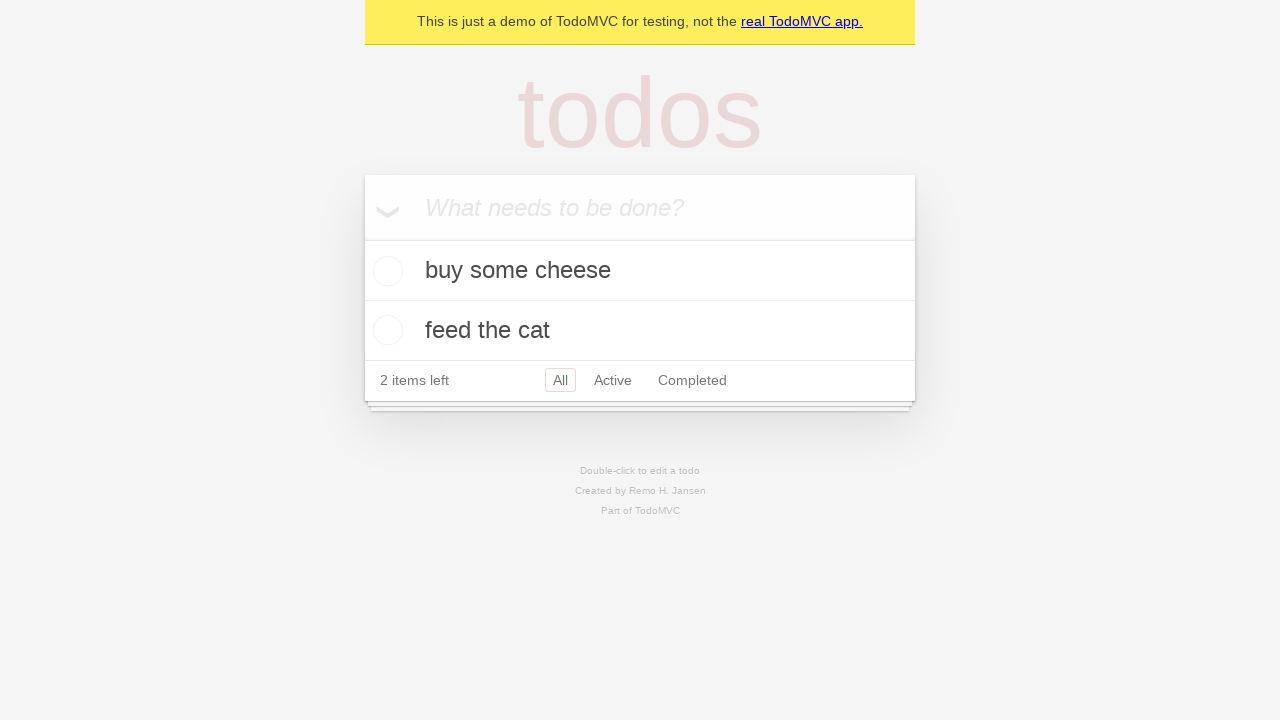

Checked the first todo item as complete at (385, 271) on internal:testid=[data-testid="todo-item"s] >> nth=0 >> internal:role=checkbox
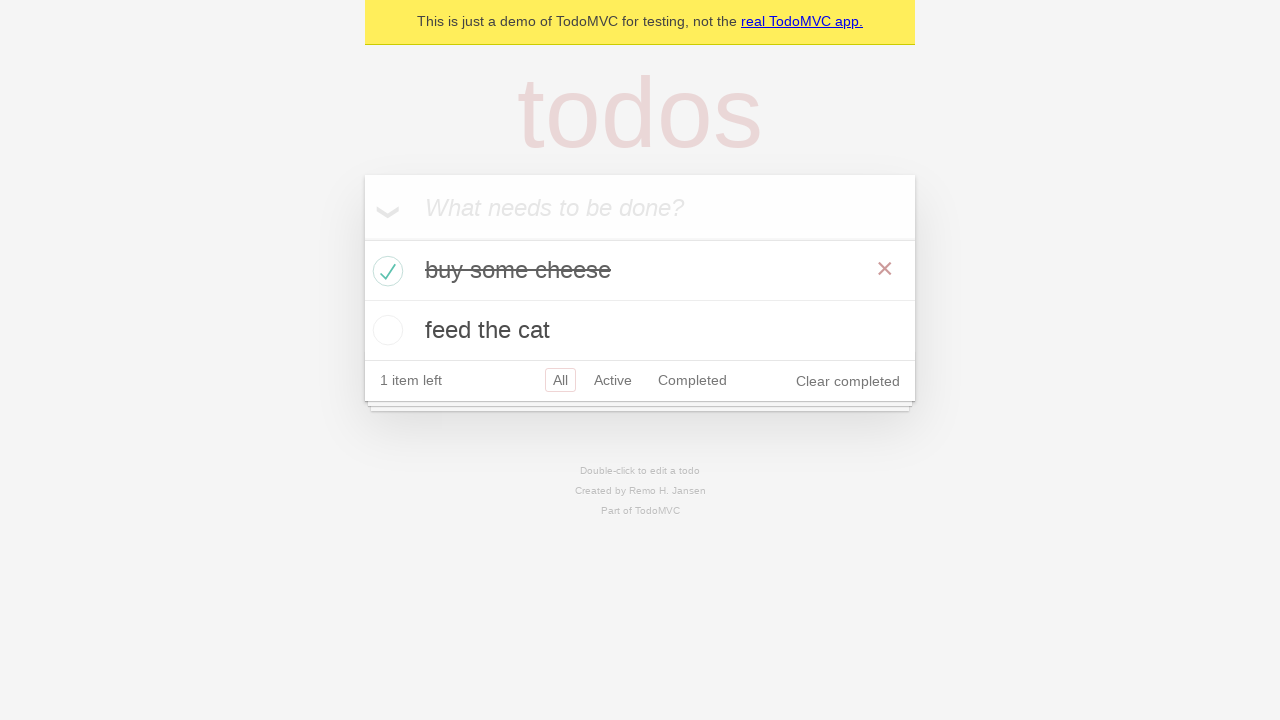

Unchecked the first todo item to mark it incomplete at (385, 271) on internal:testid=[data-testid="todo-item"s] >> nth=0 >> internal:role=checkbox
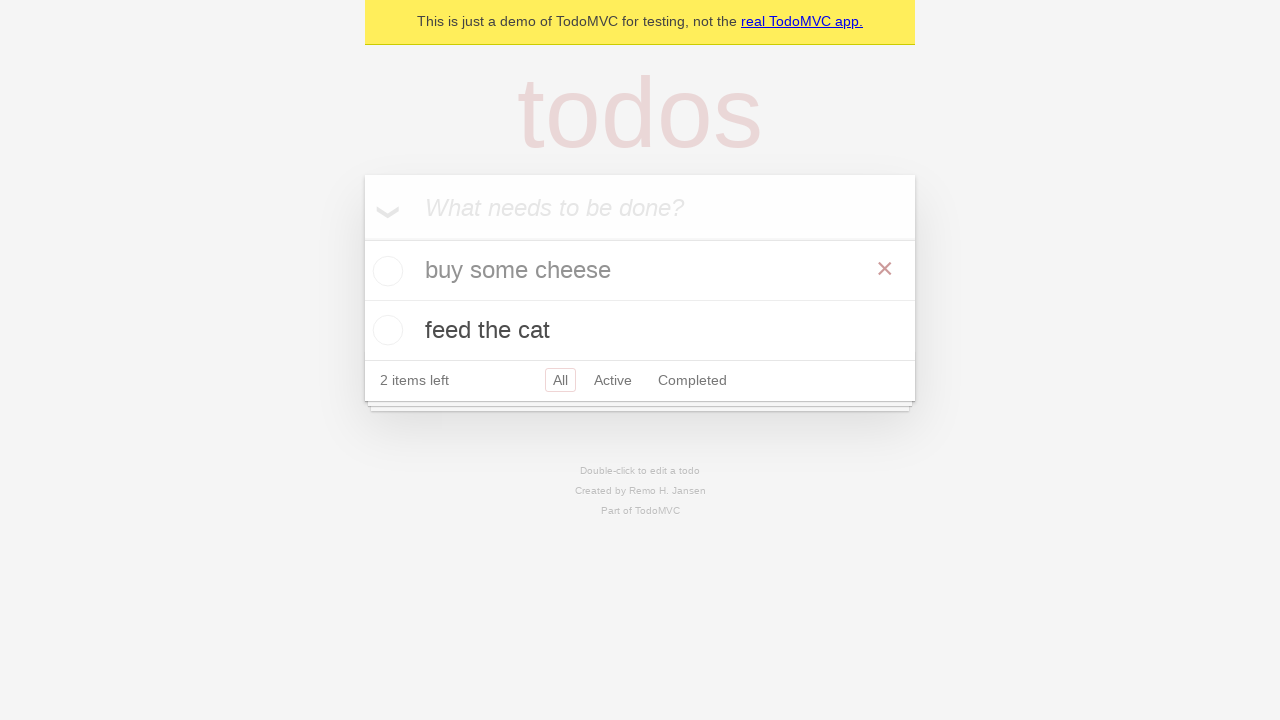

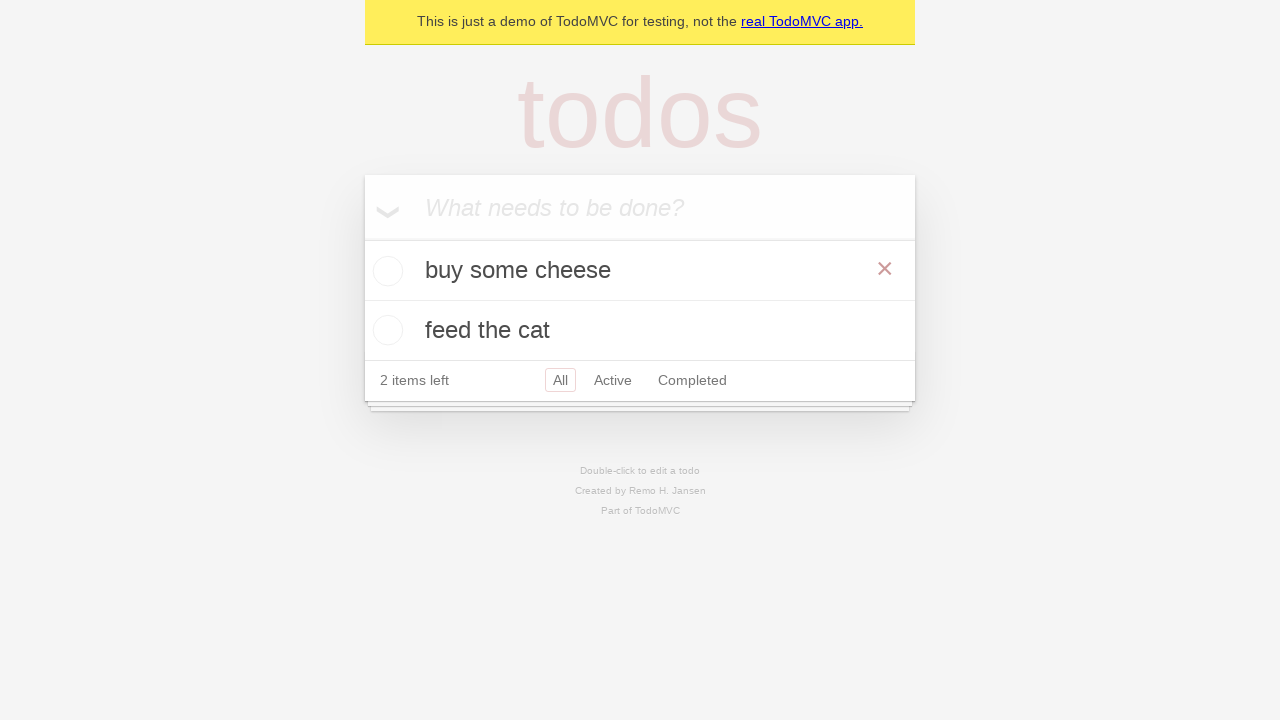